Tests JavaScript confirm dialog handling by clicking a button that triggers a JS confirm, dismissing the alert (clicking Cancel), and verifying the result message does not contain "successfuly"

Starting URL: https://the-internet.herokuapp.com/javascript_alerts

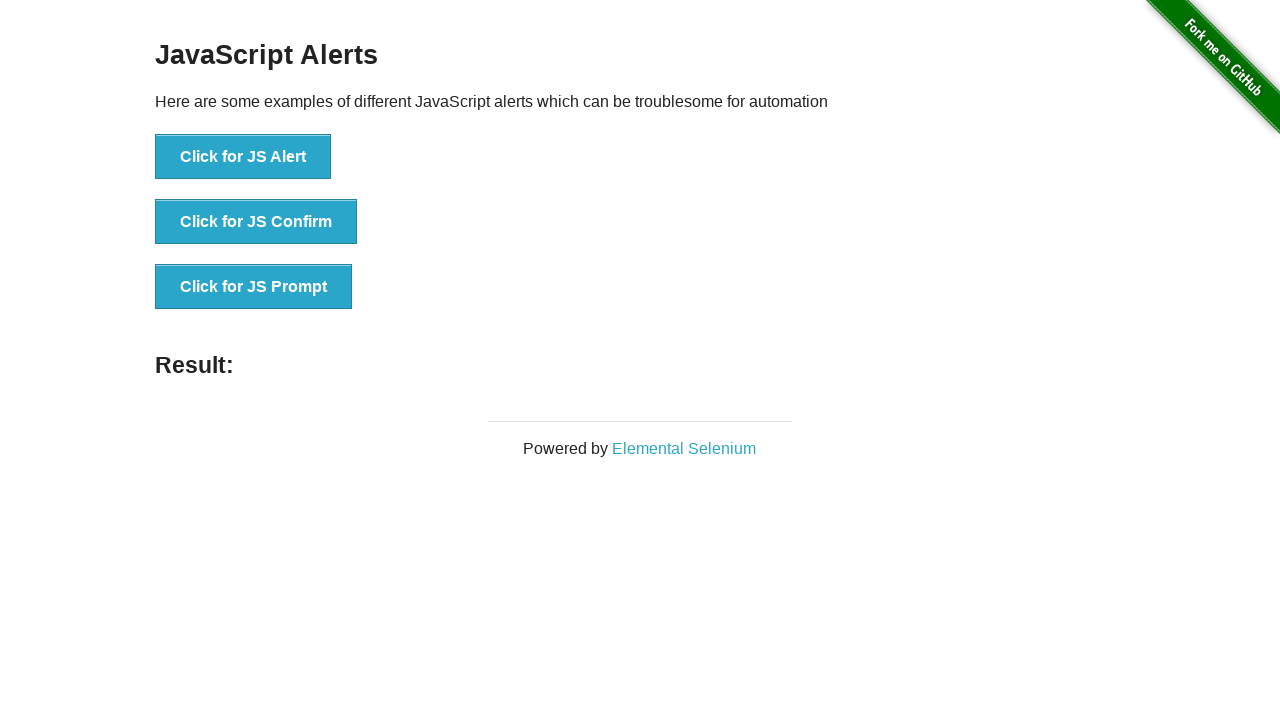

Set up dialog handler to dismiss confirm dialog by clicking Cancel
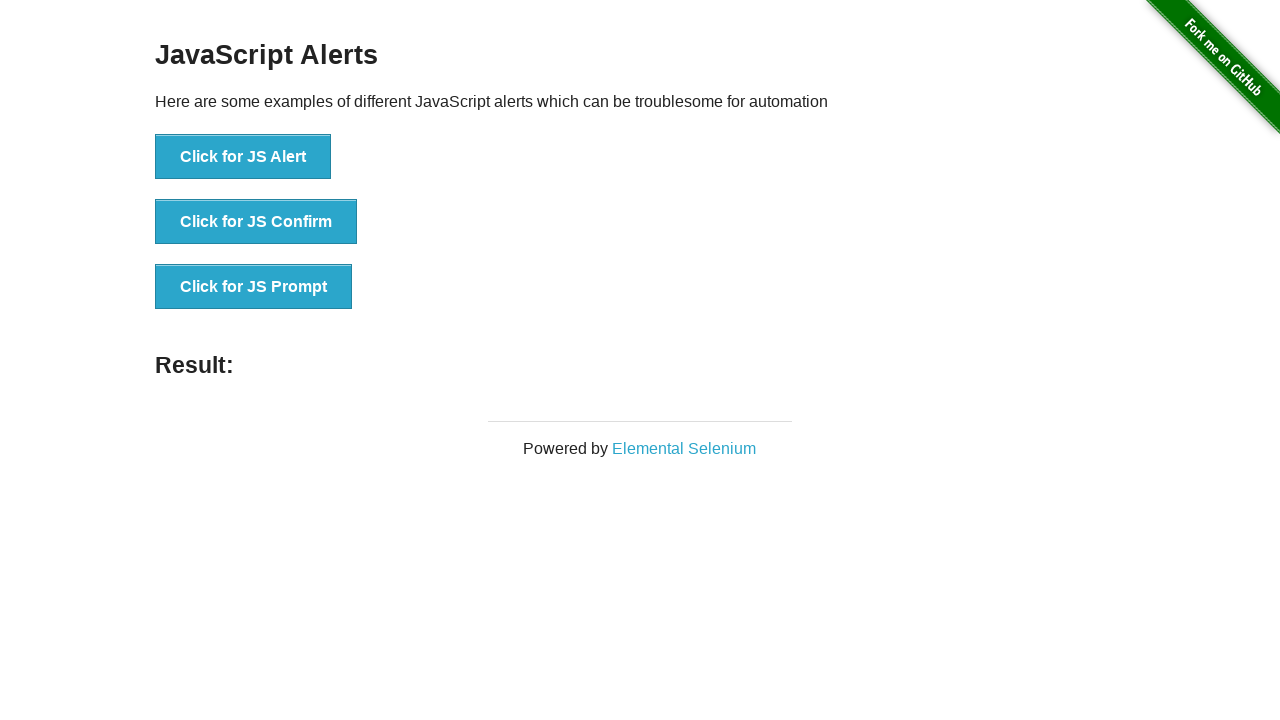

Clicked 'Click for JS Confirm' button to trigger JavaScript confirm dialog at (256, 222) on xpath=//button[text()='Click for JS Confirm']
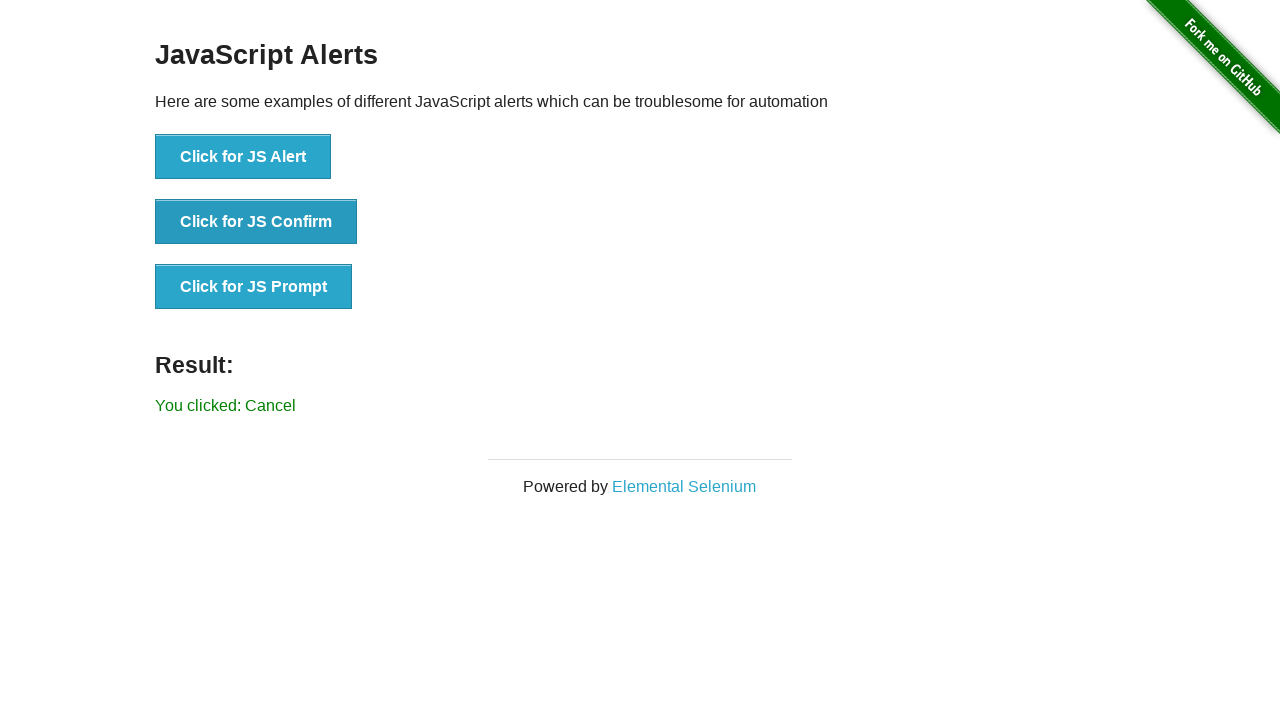

Waited for result message element to appear
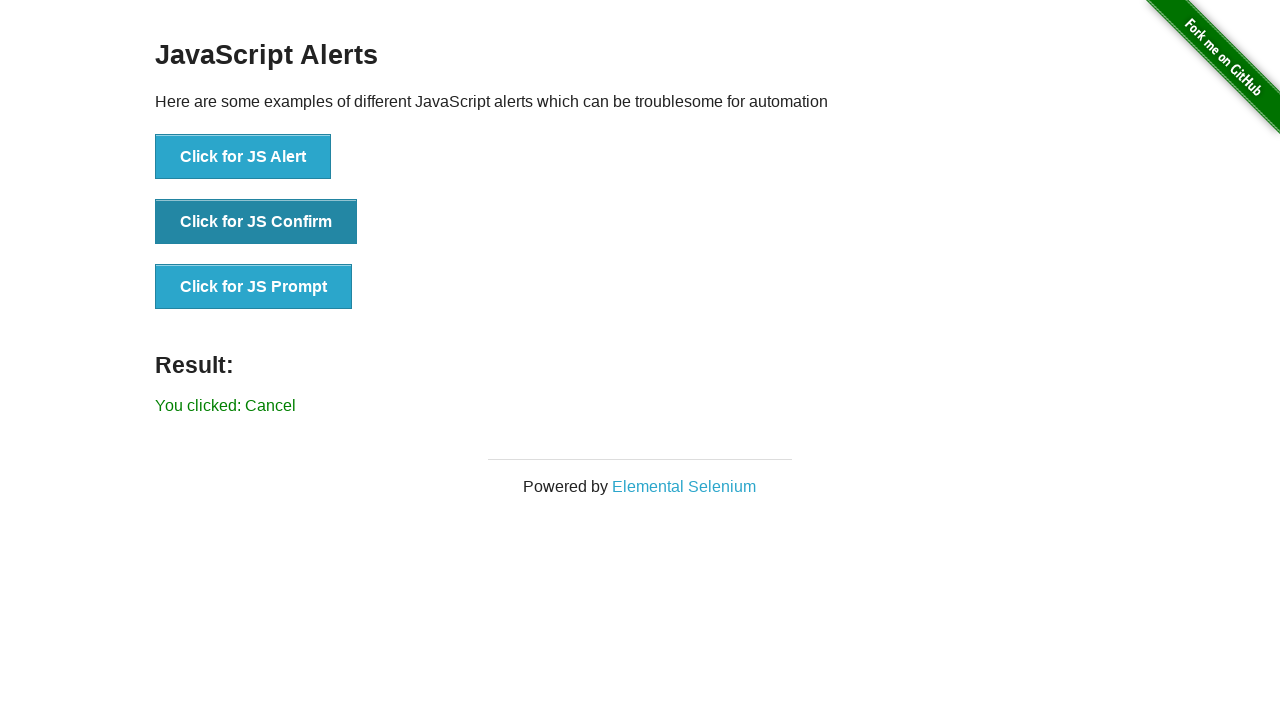

Retrieved result message text content
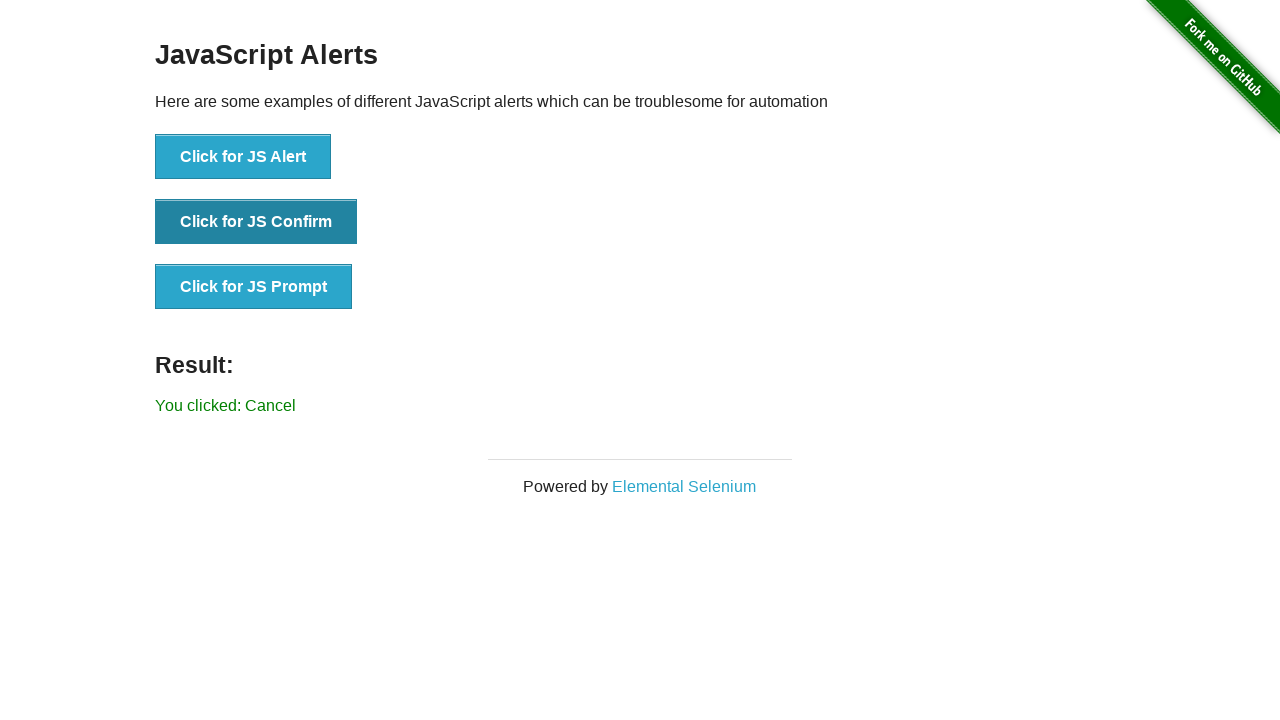

Verified that result message does not contain 'successfuly'
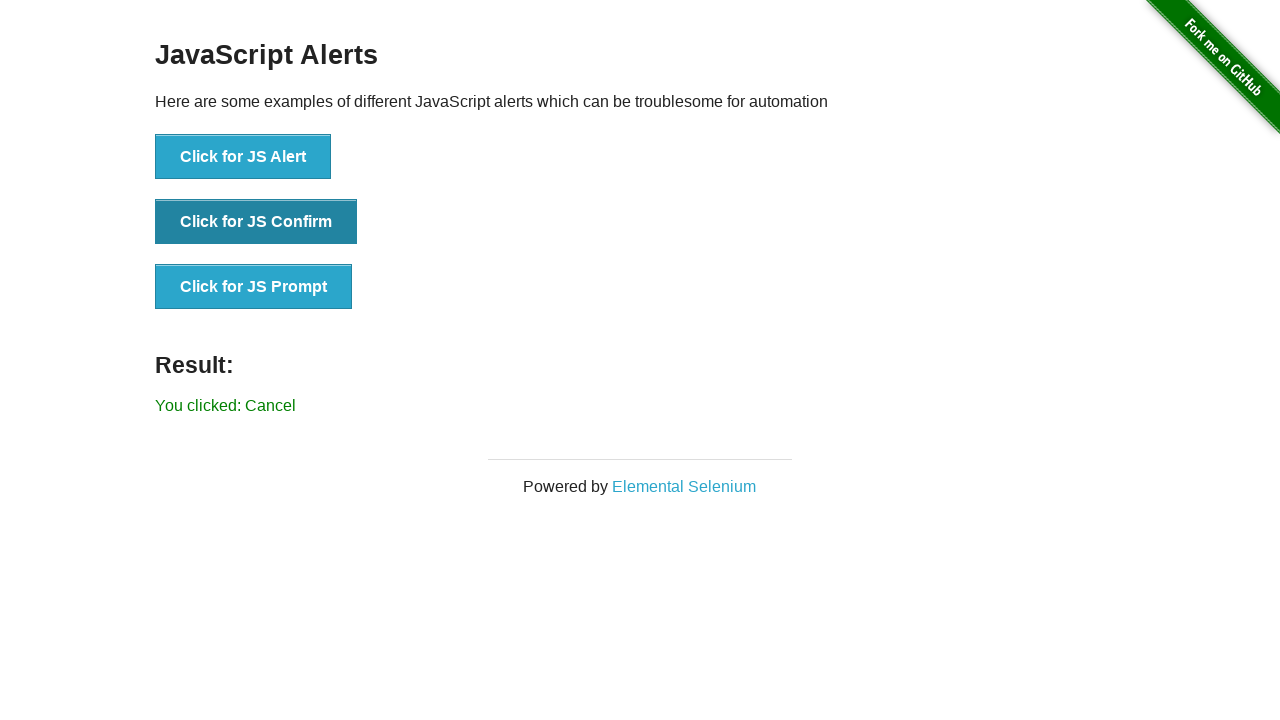

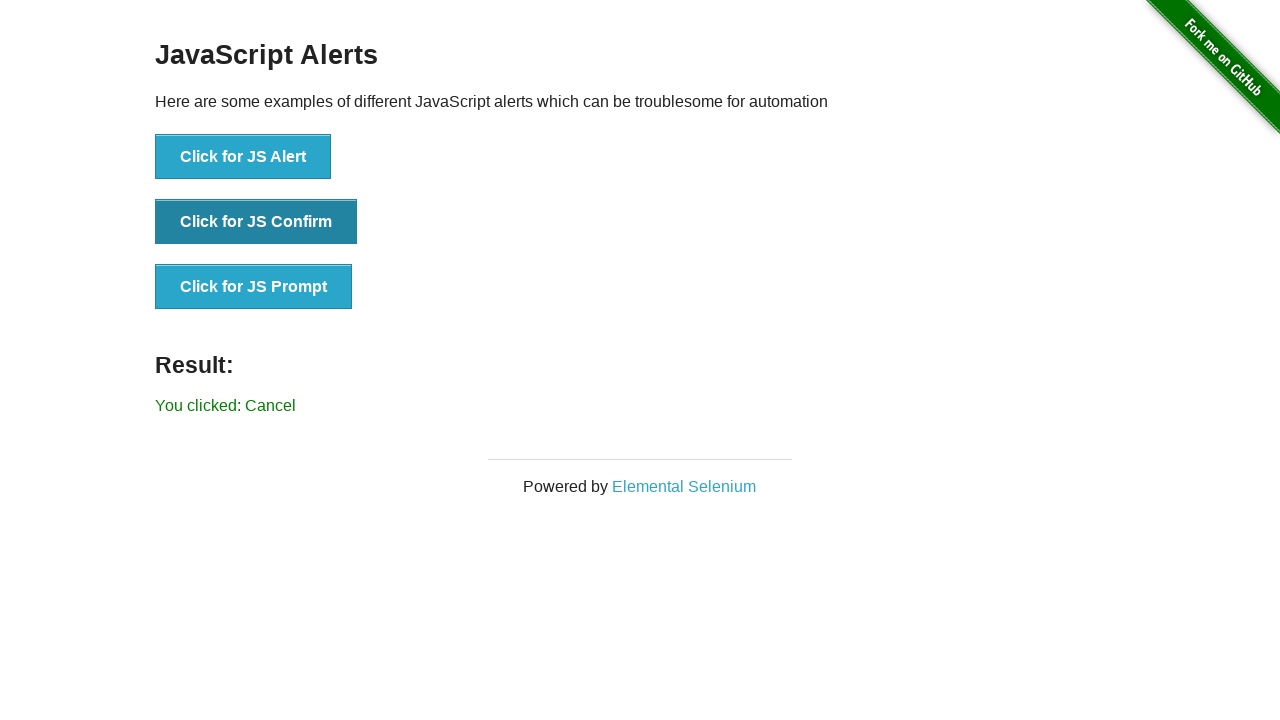